Tests browser window handling by opening new tabs and windows, switching between them, and verifying their titles

Starting URL: https://demoqa.com/browser-windows

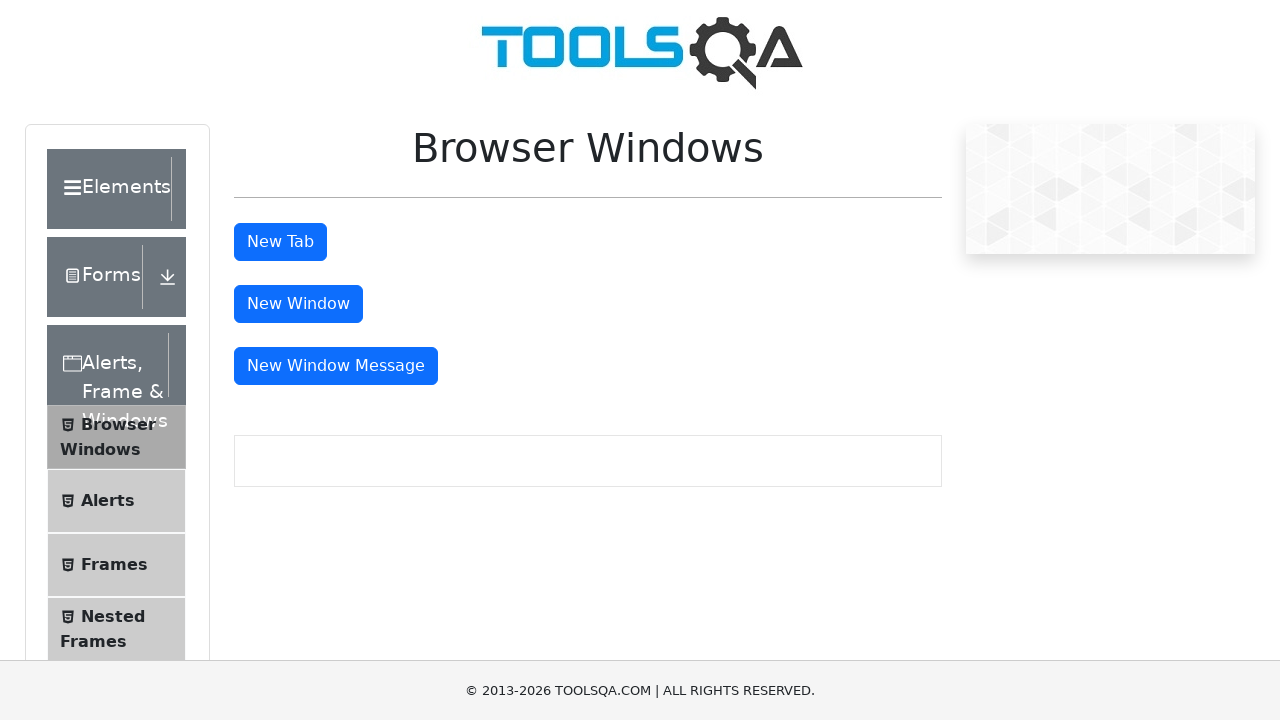

Stored main page reference
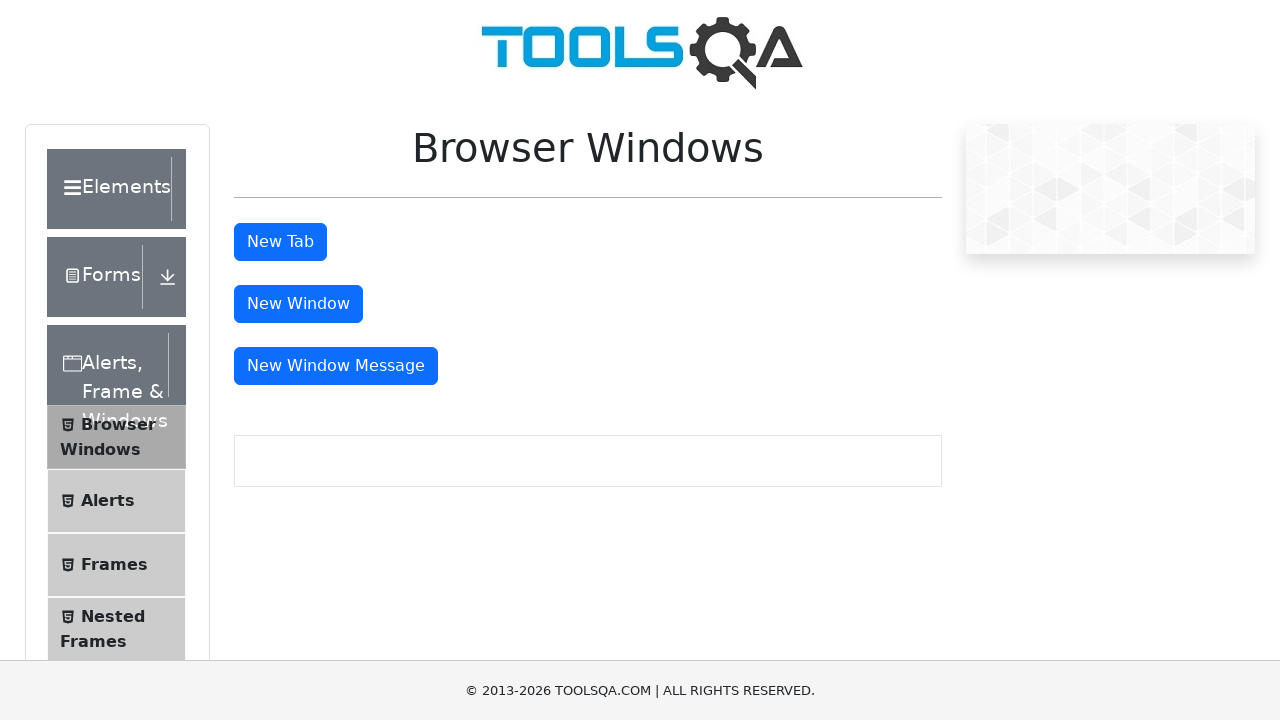

Clicked New Tab button to open a new tab at (280, 242) on #tabButton
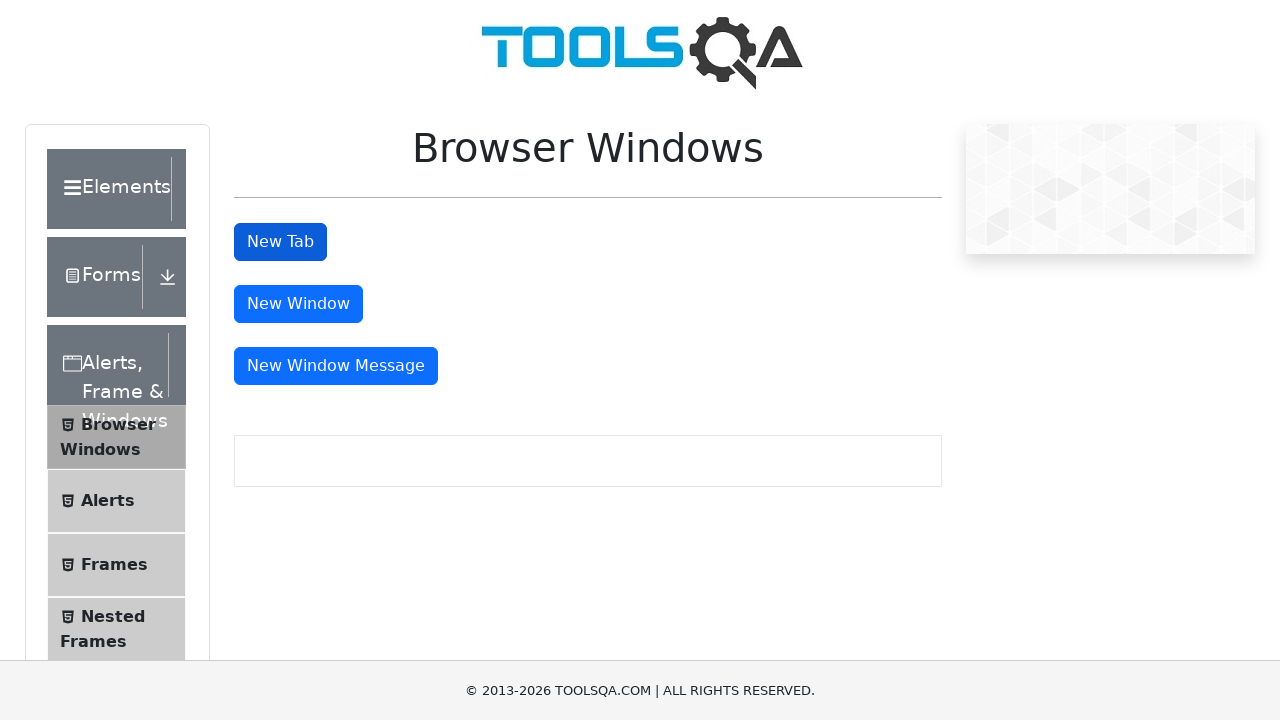

Clicked New Window button to open a new window at (298, 304) on #windowButton
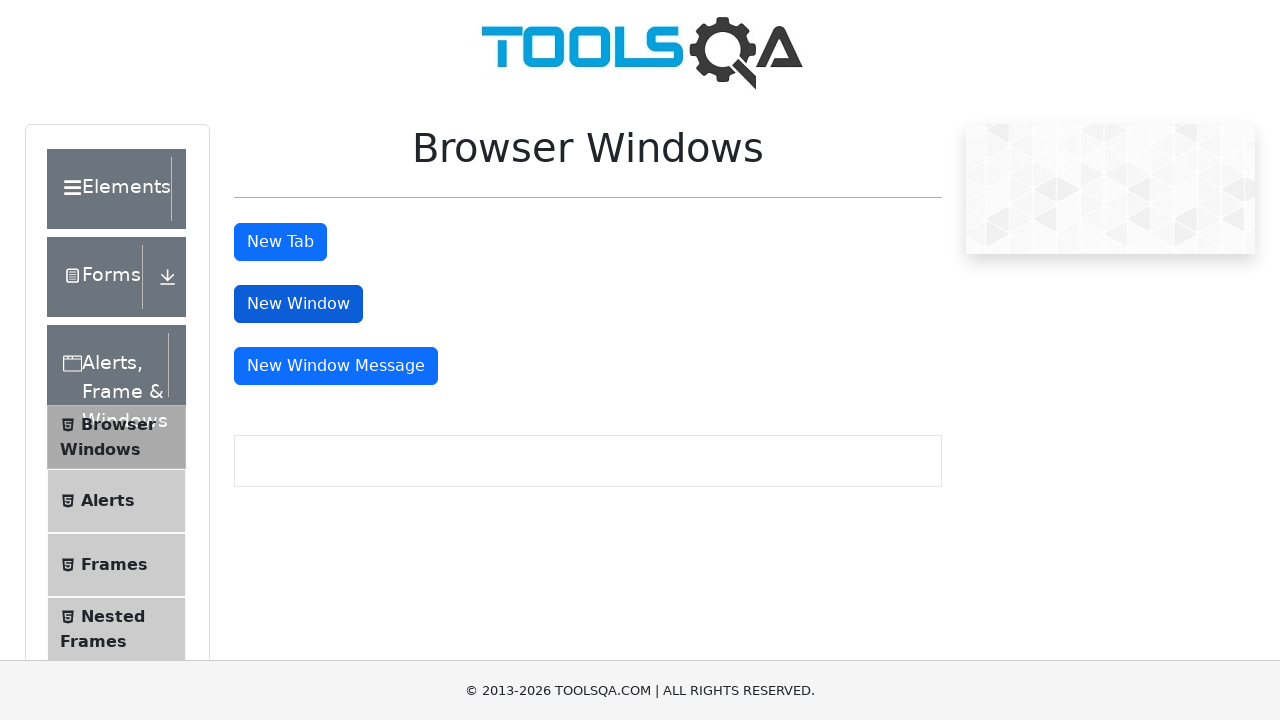

Retrieved all open pages from context
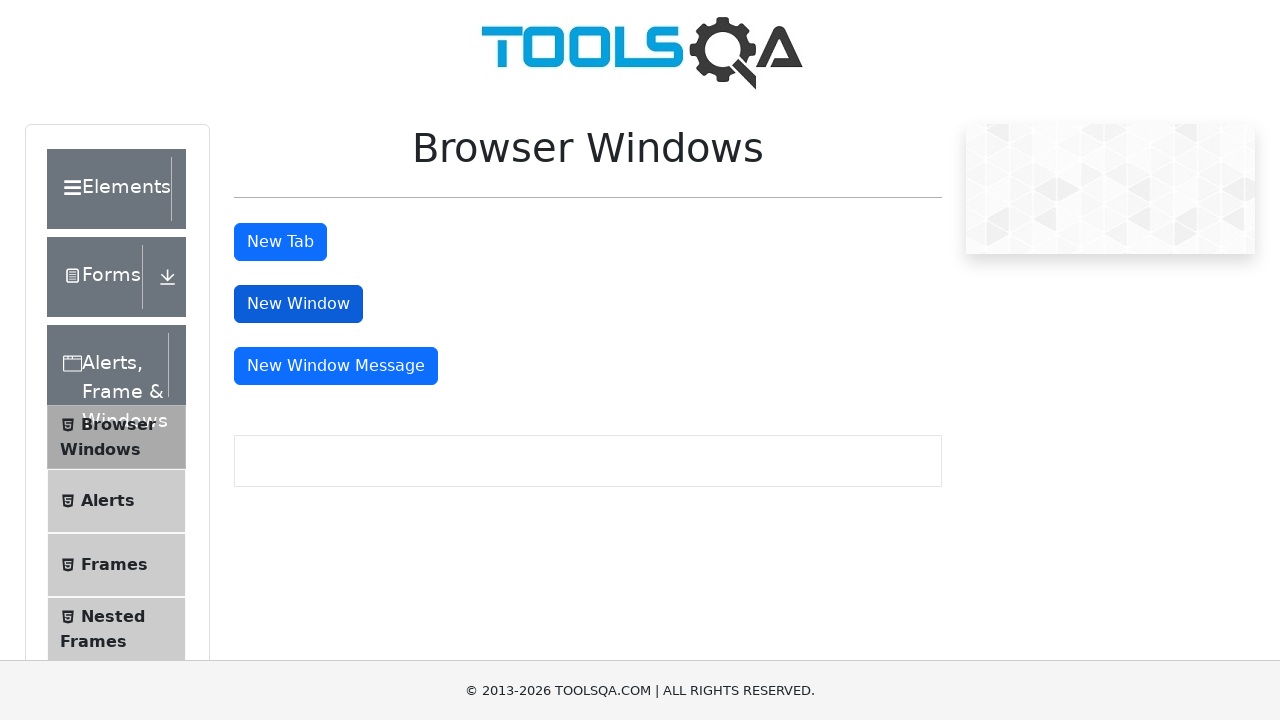

Brought a new page to the front
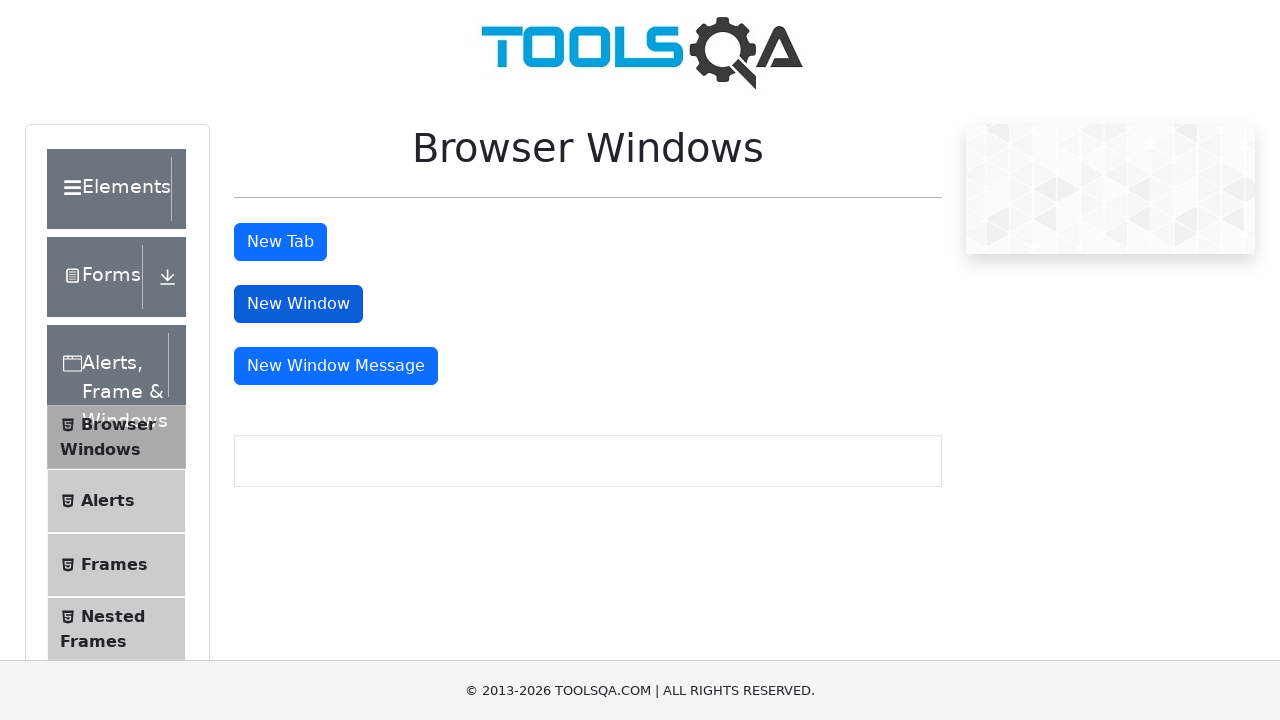

Retrieved page title: 
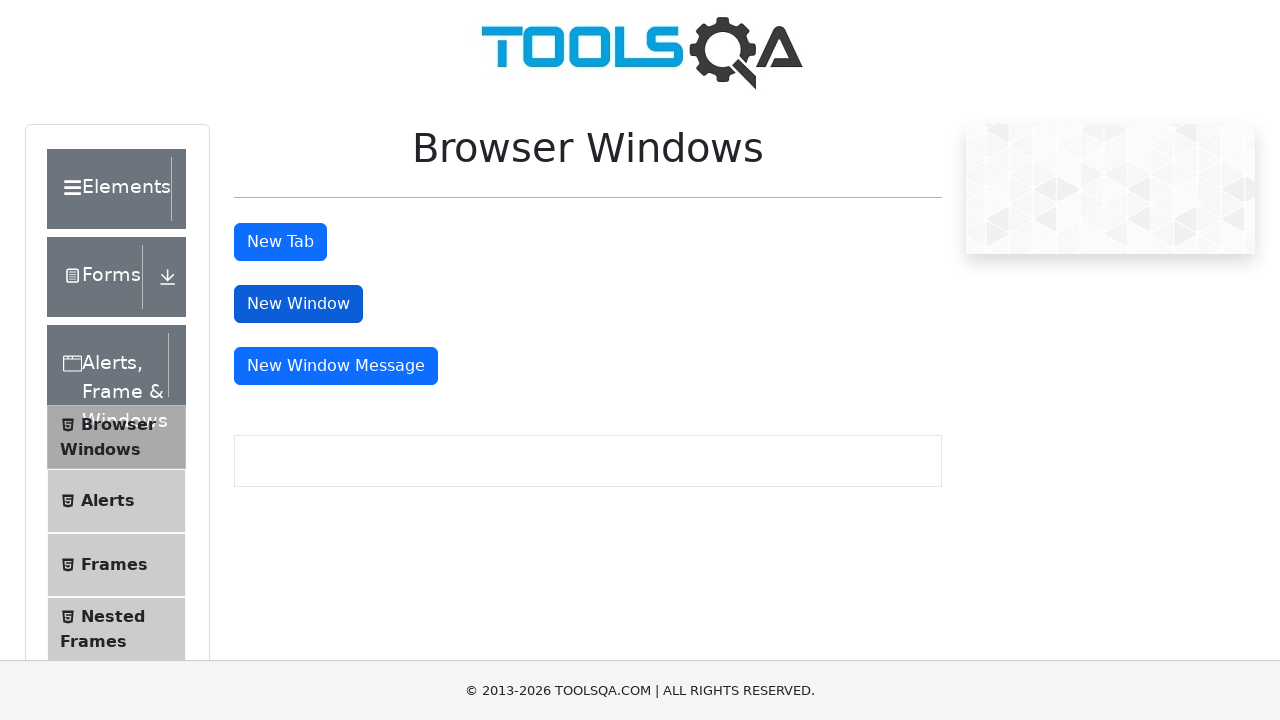

Closed the page
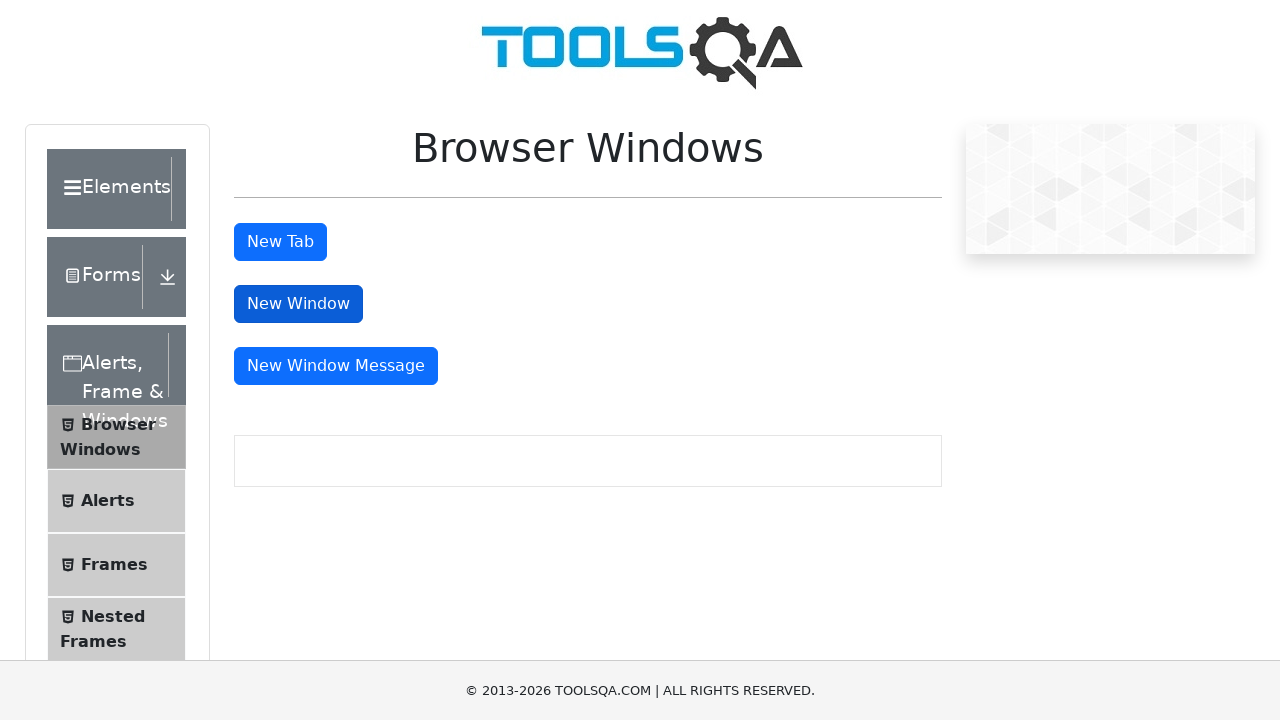

Brought a new page to the front
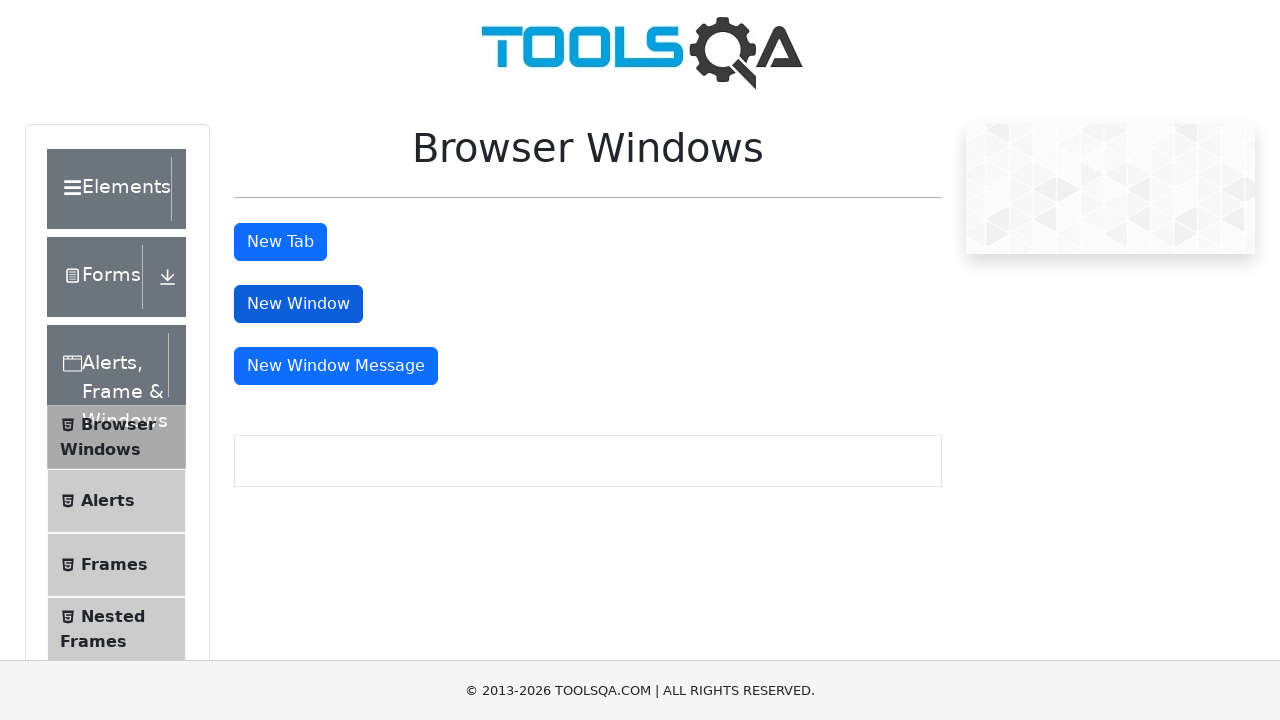

Retrieved page title: 
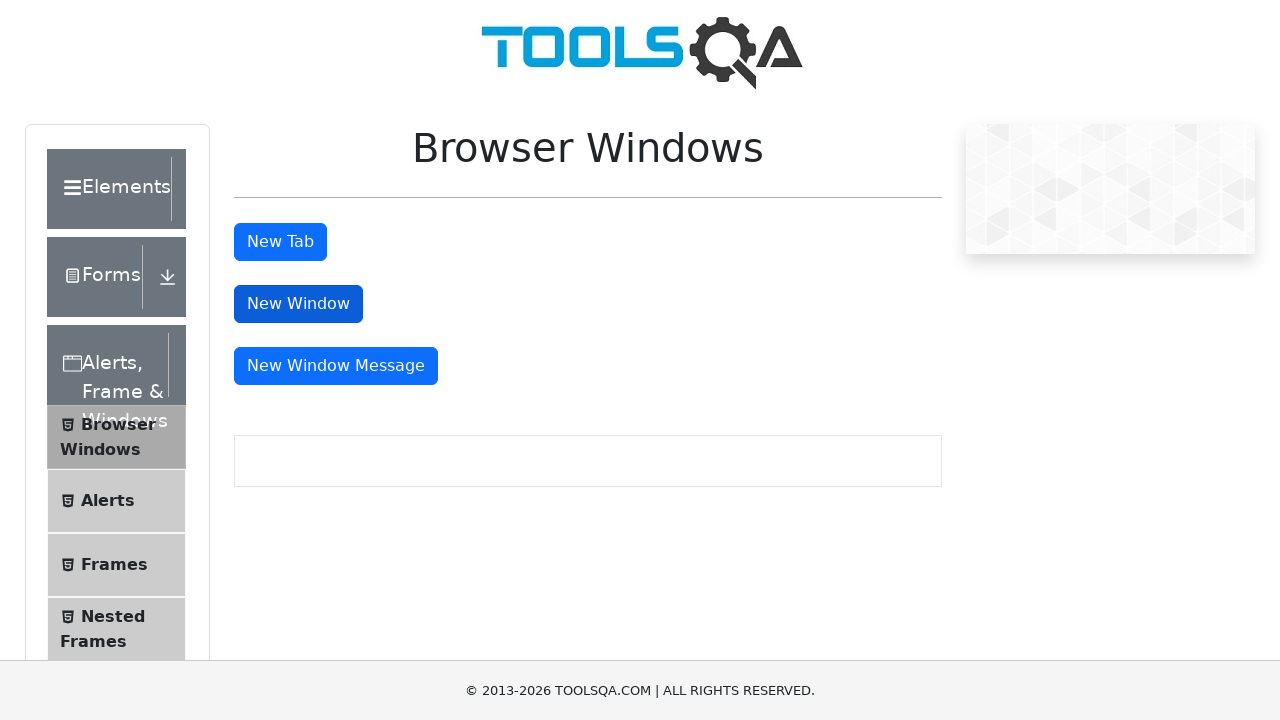

Closed the page
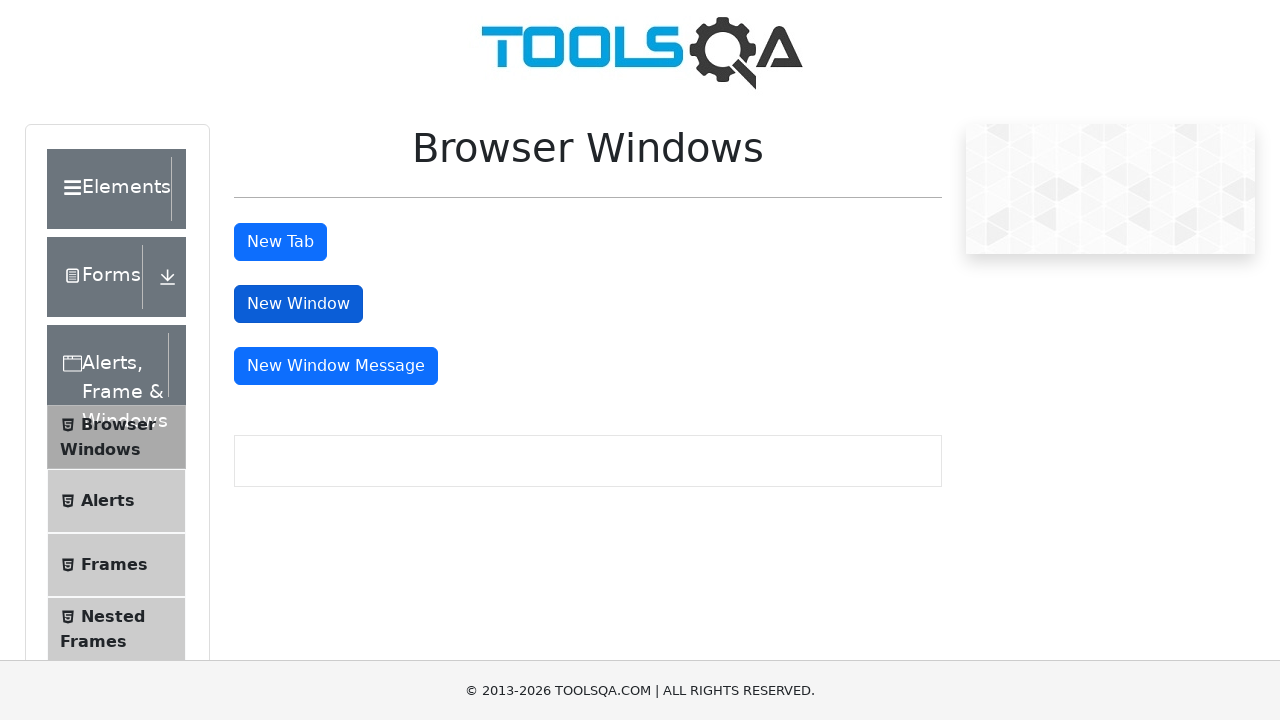

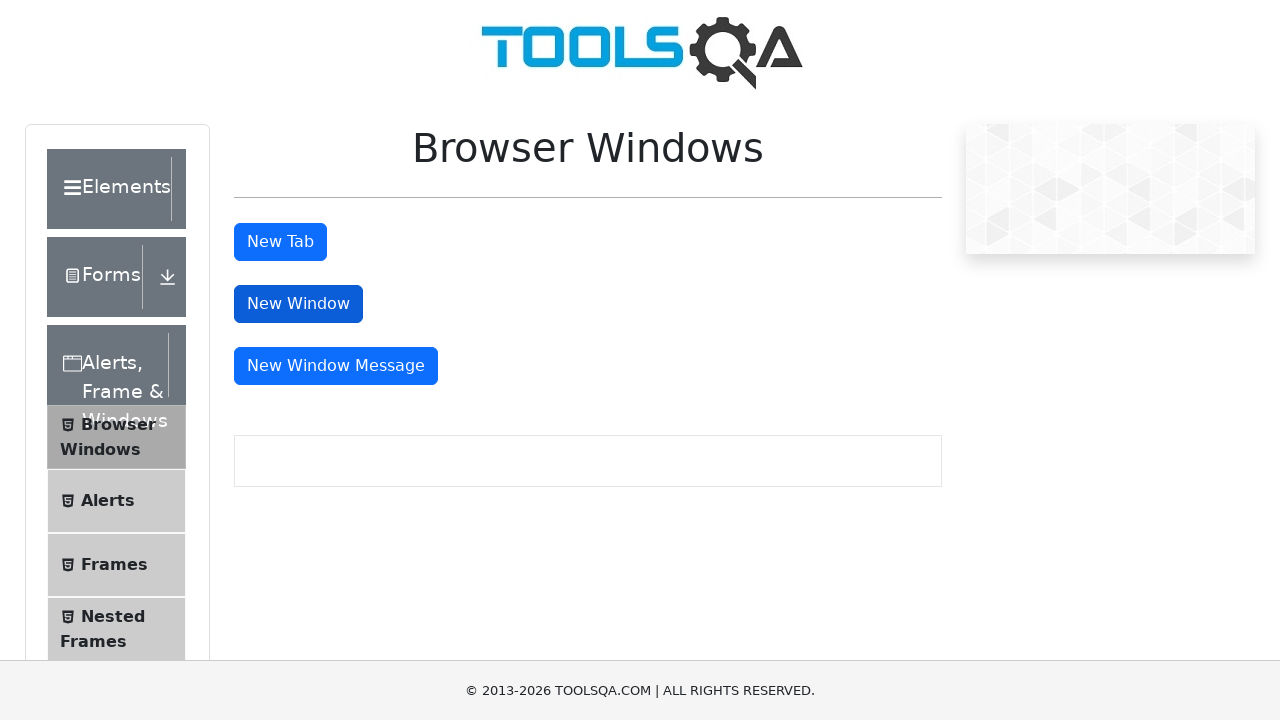